Tests dropdown selection by finding all option elements, iterating through them to click the desired option, and verifying the selection was made correctly.

Starting URL: http://the-internet.herokuapp.com/dropdown

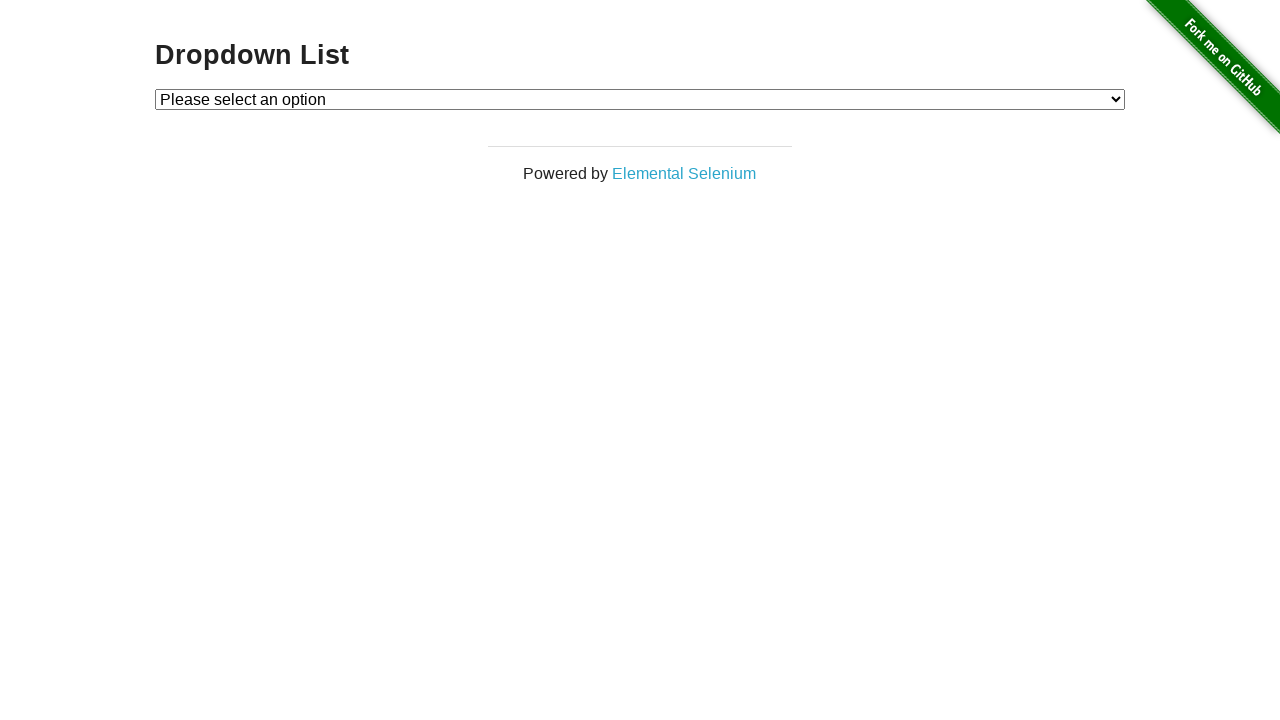

Waited for dropdown element to be visible
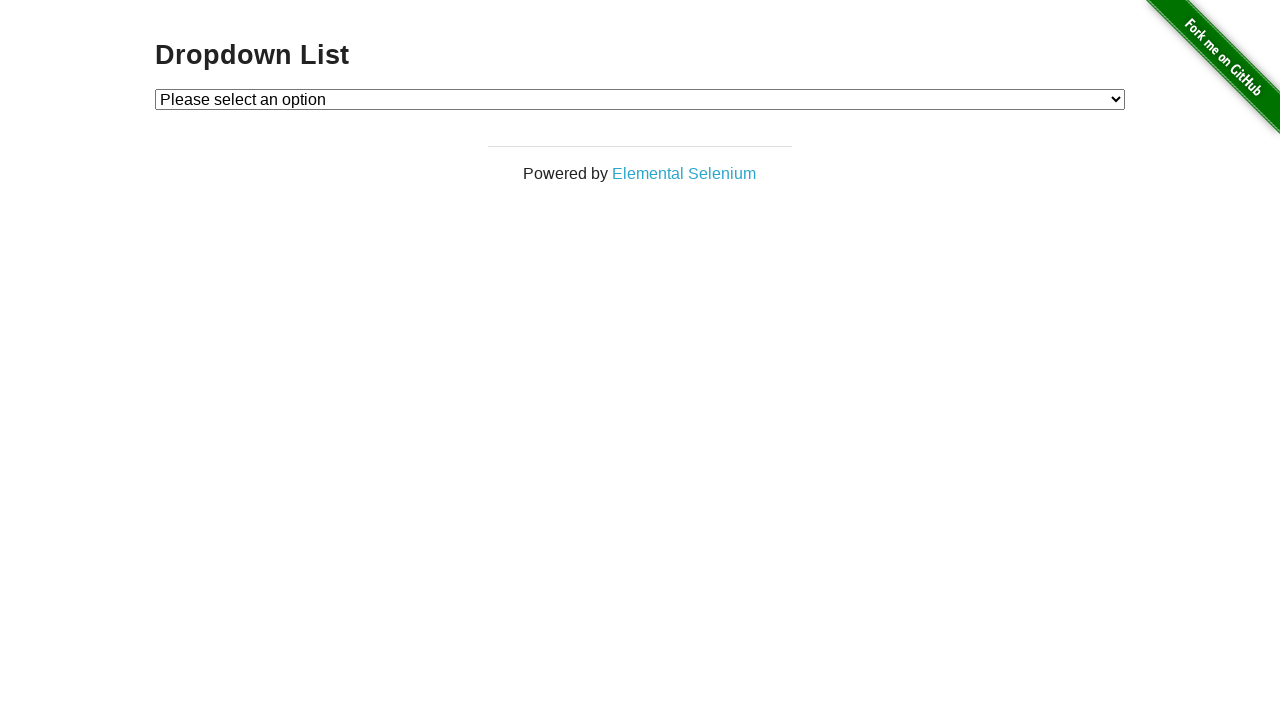

Selected 'Option 1' from the dropdown on #dropdown
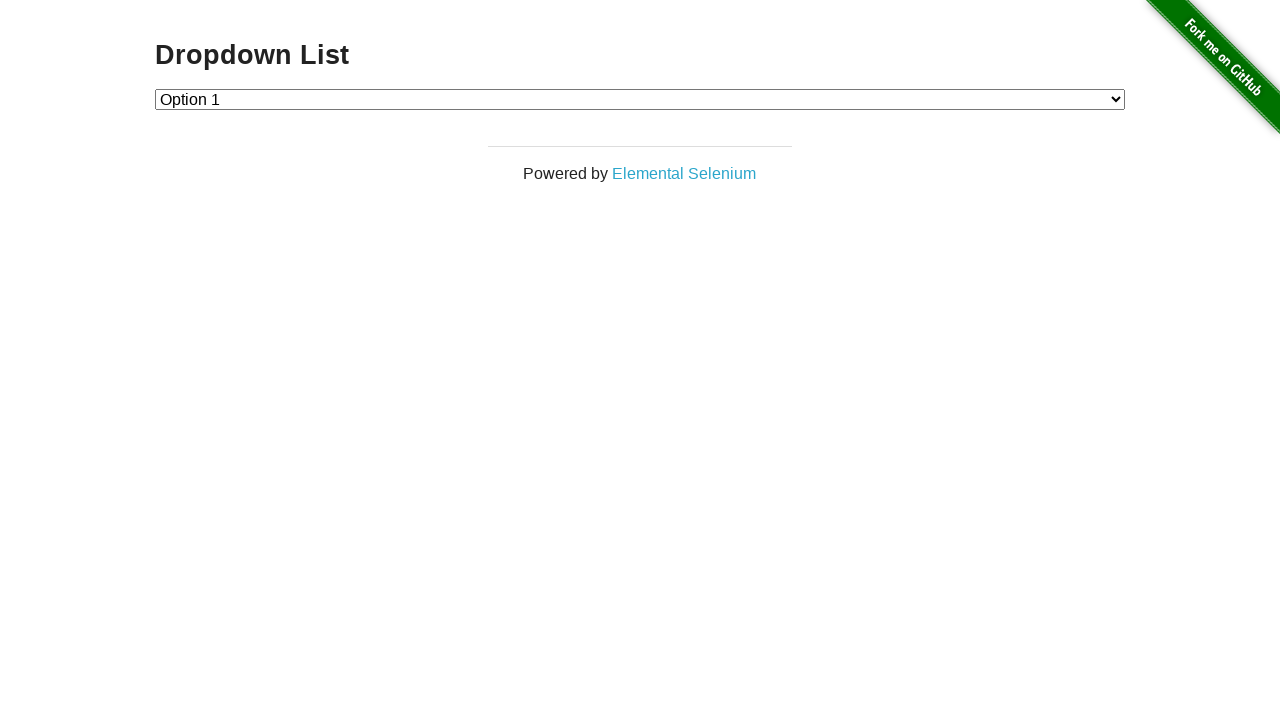

Retrieved the selected dropdown value
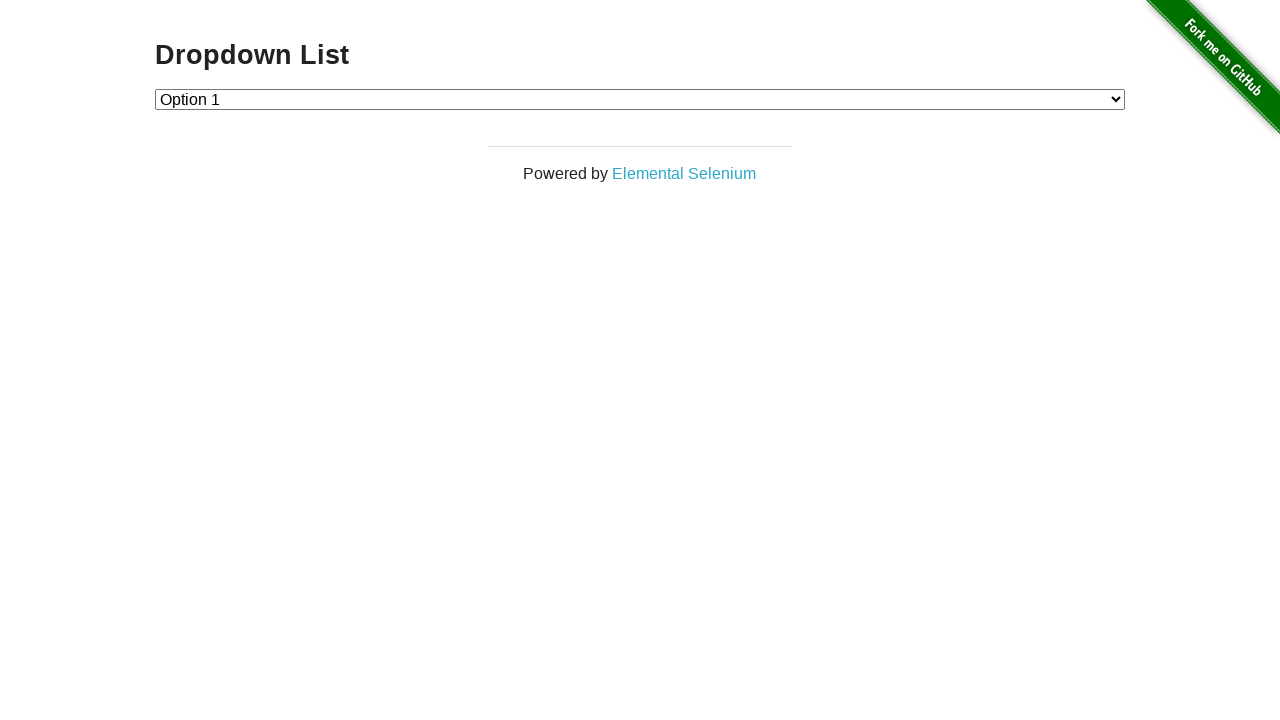

Verified that the correct option (value '1') was selected
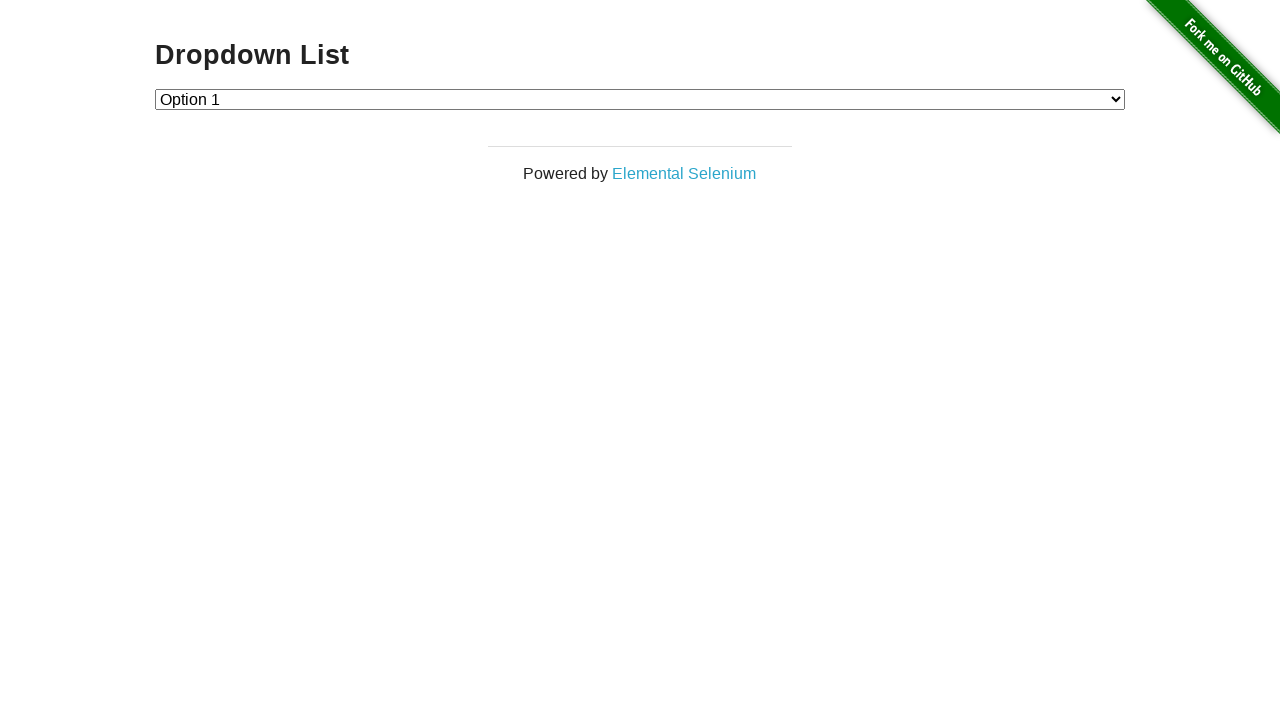

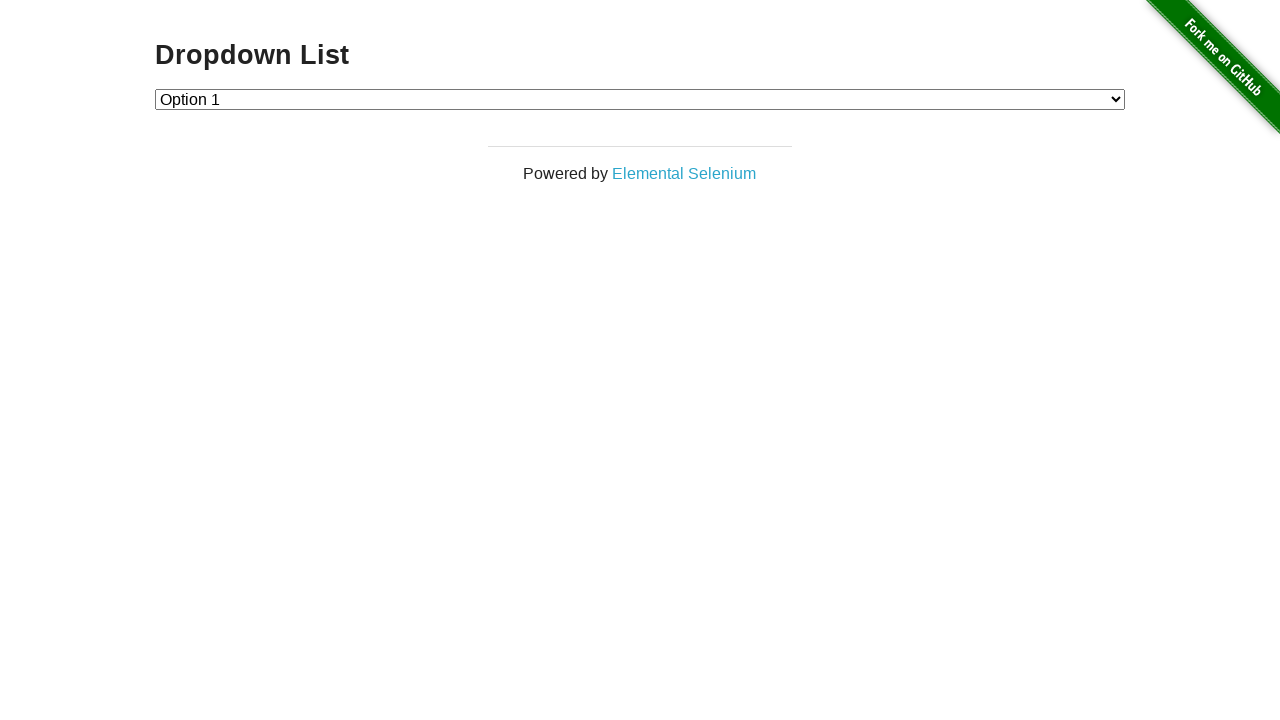